Tests auto-suggest dropdown functionality by typing partial text and selecting a specific option from the suggestions

Starting URL: https://rahulshettyacademy.com/dropdownsPractise/

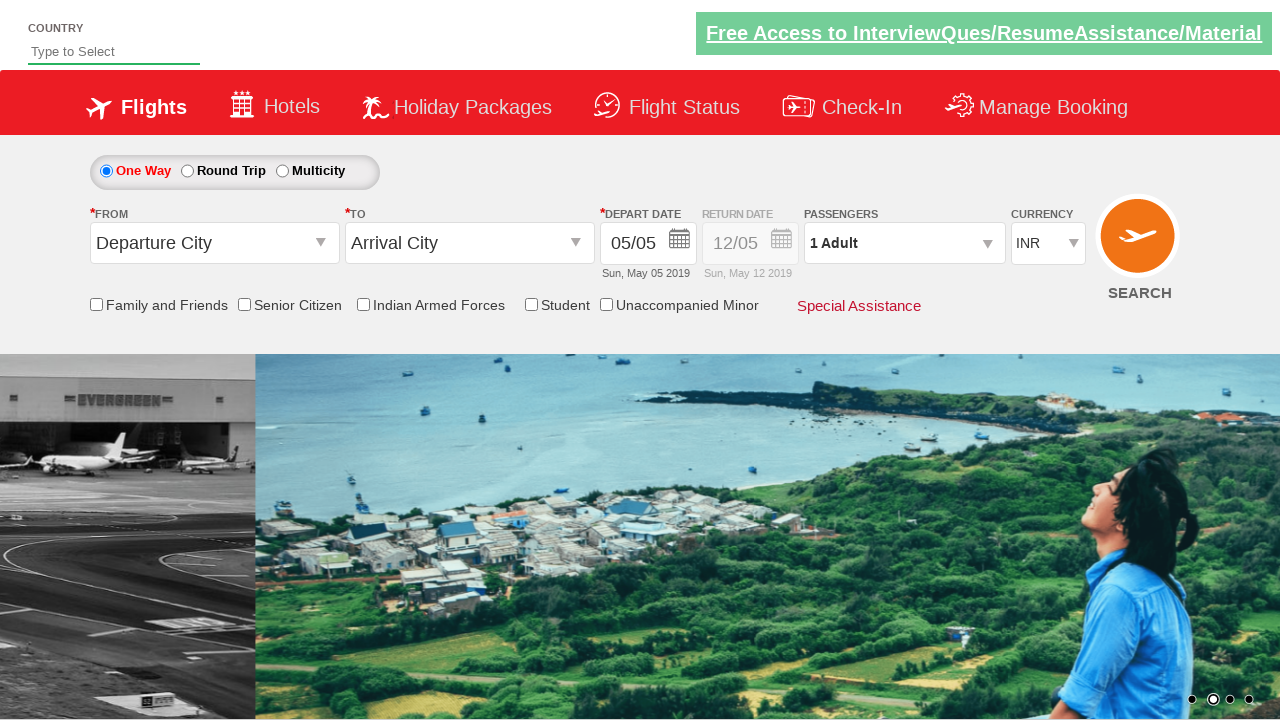

Filled autosuggest field with 'le' to trigger dropdown on #autosuggest
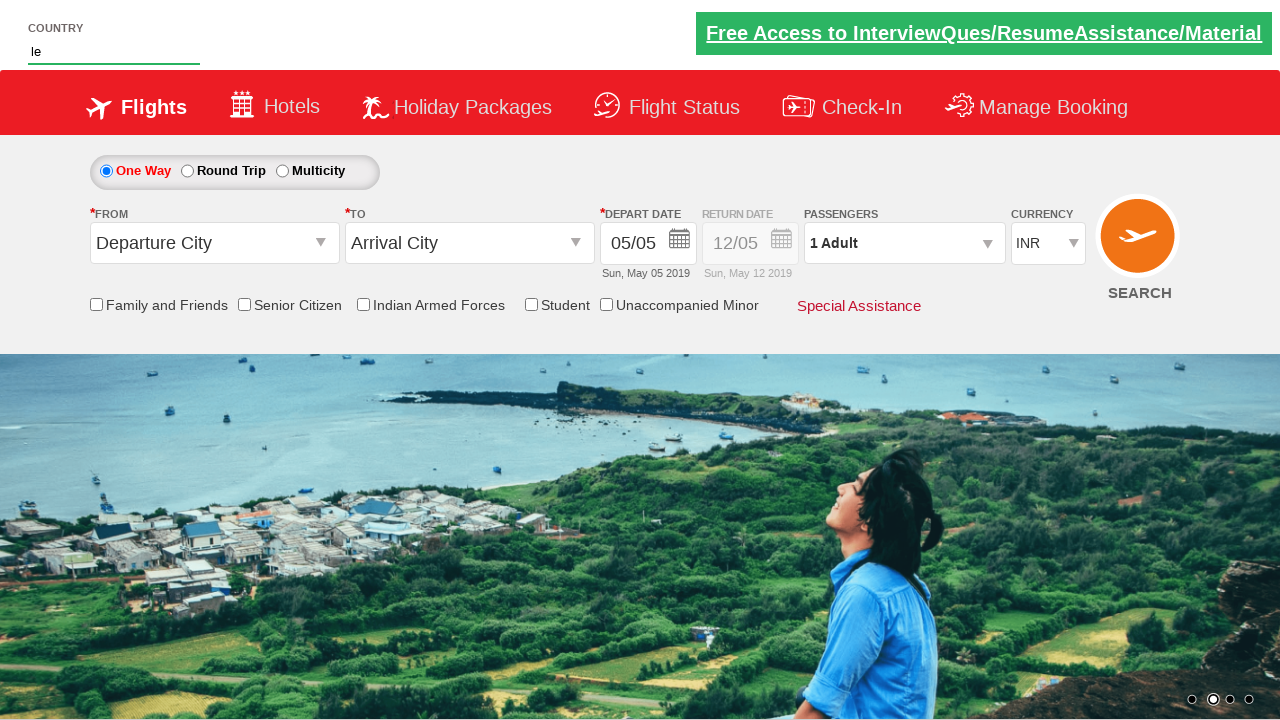

Auto-suggest dropdown options appeared
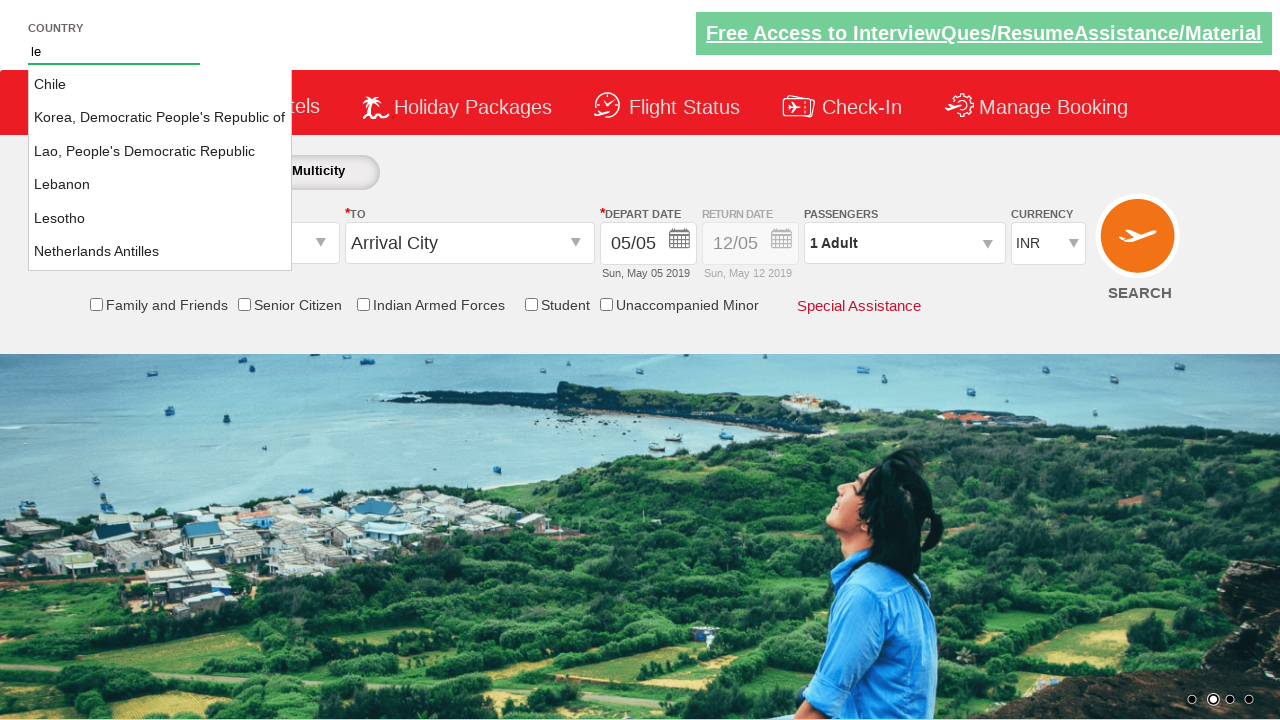

Retrieved all auto-suggest option elements
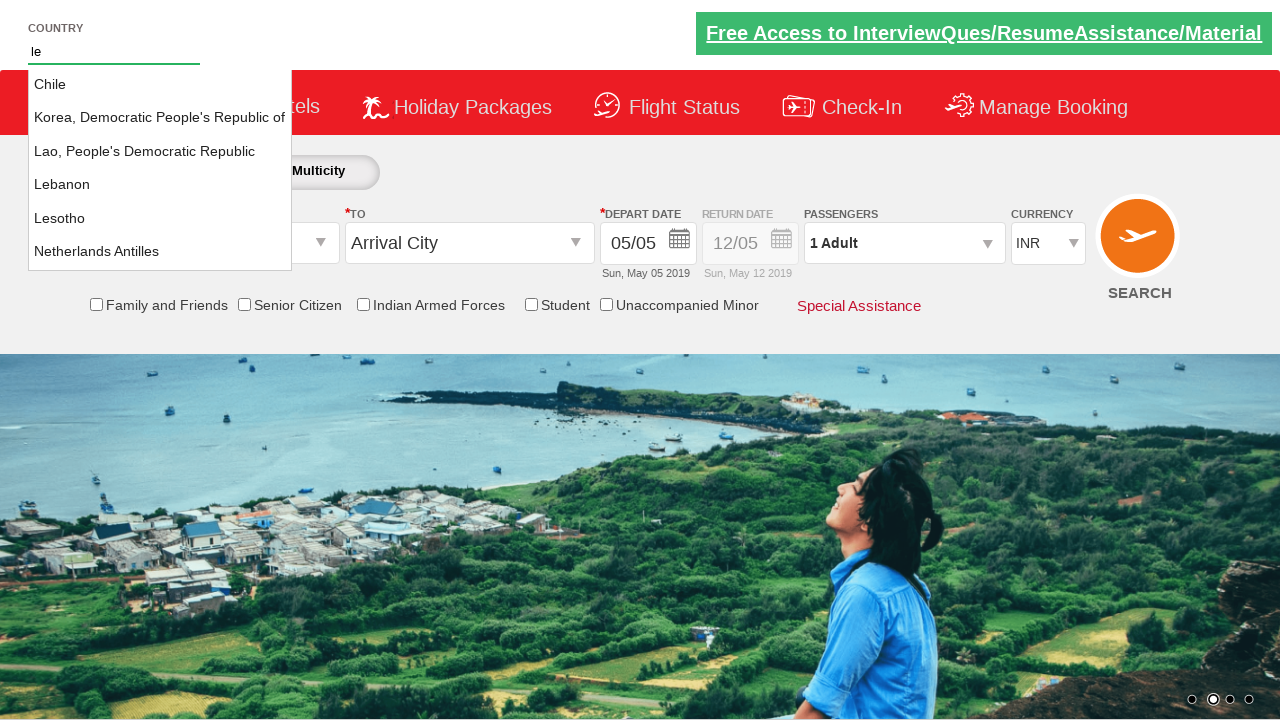

Selected 'St. Helena' from auto-suggest dropdown at (160, 252) on li.ui-menu-item a >> nth=9
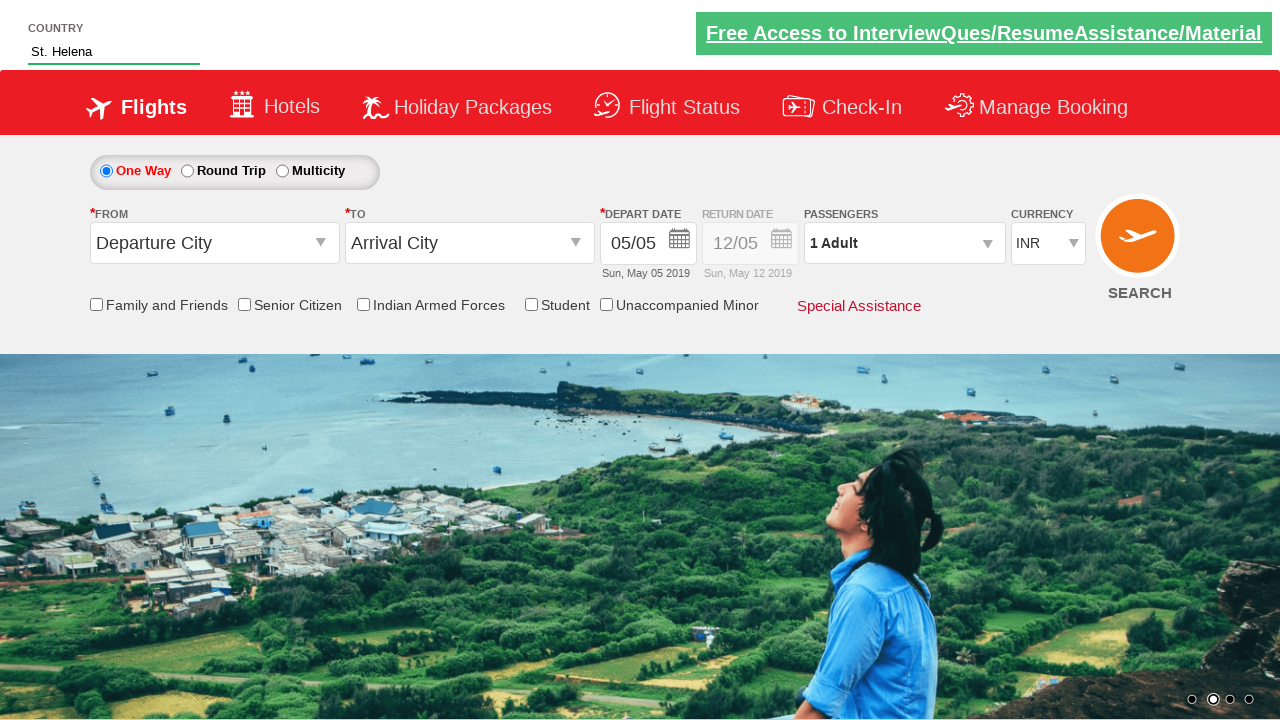

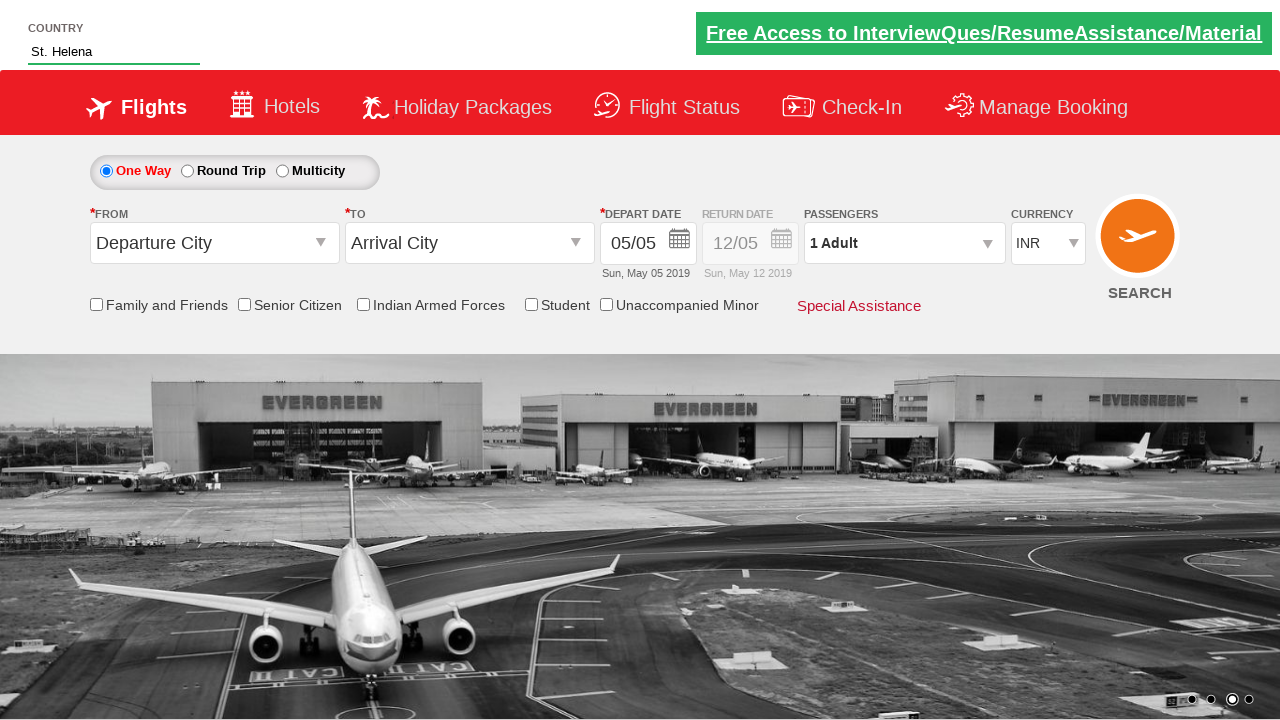